Tests alert handling functionality by clicking a button that triggers an alert after 5 seconds and accepting it when the alert contains specific text

Starting URL: https://ineuron-courses.vercel.app/practise

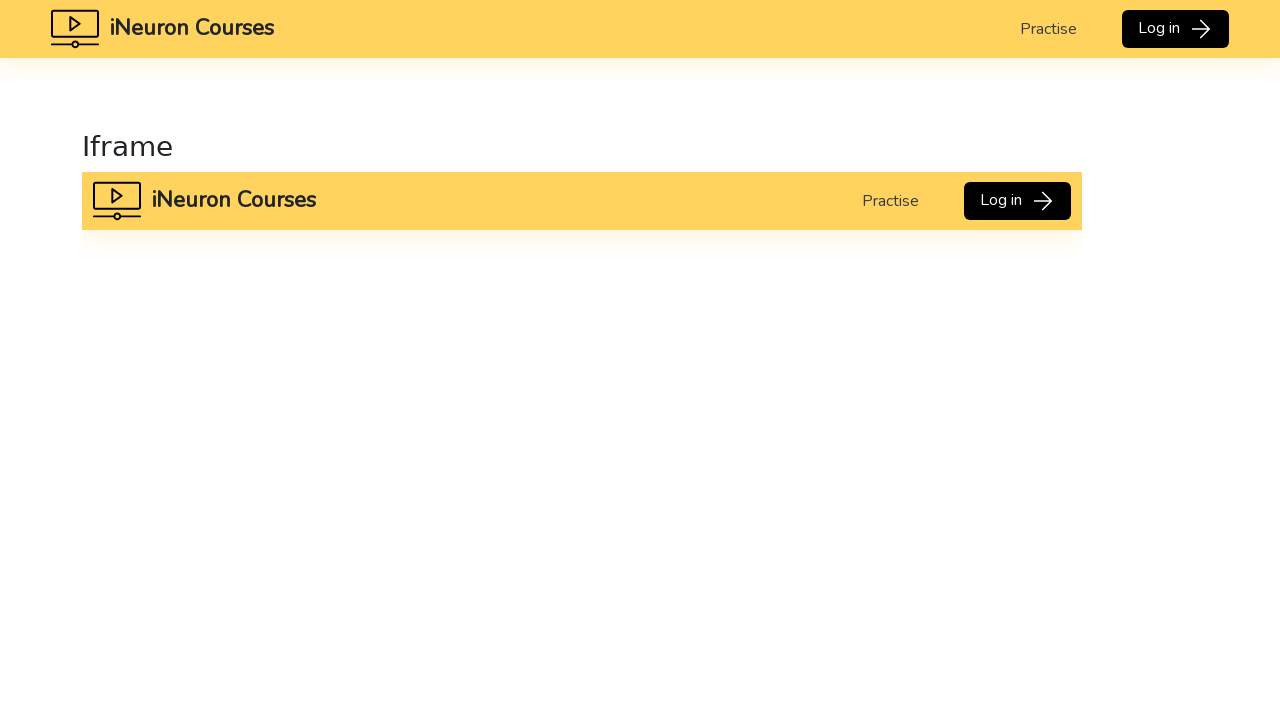

Scrolled button 'Click to see after 5s' into view
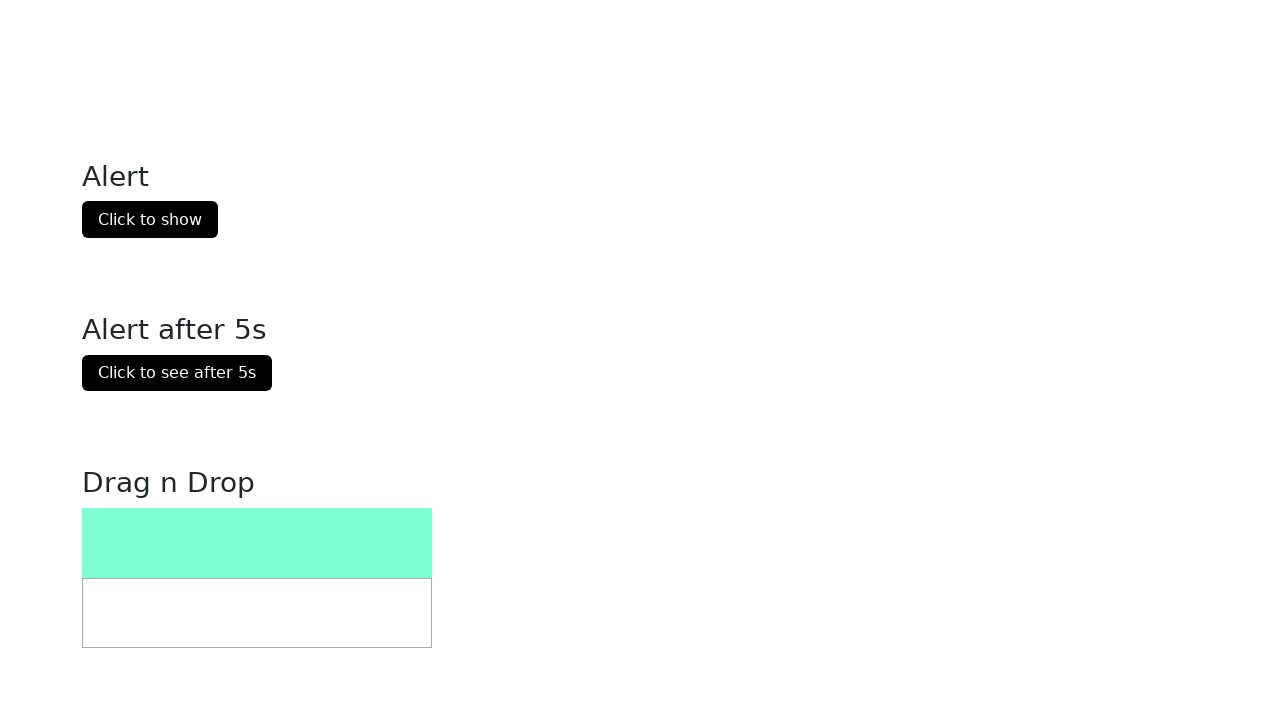

Clicked button to trigger alert after 5 seconds at (177, 373) on xpath=//button[text()='Click to see after 5s']
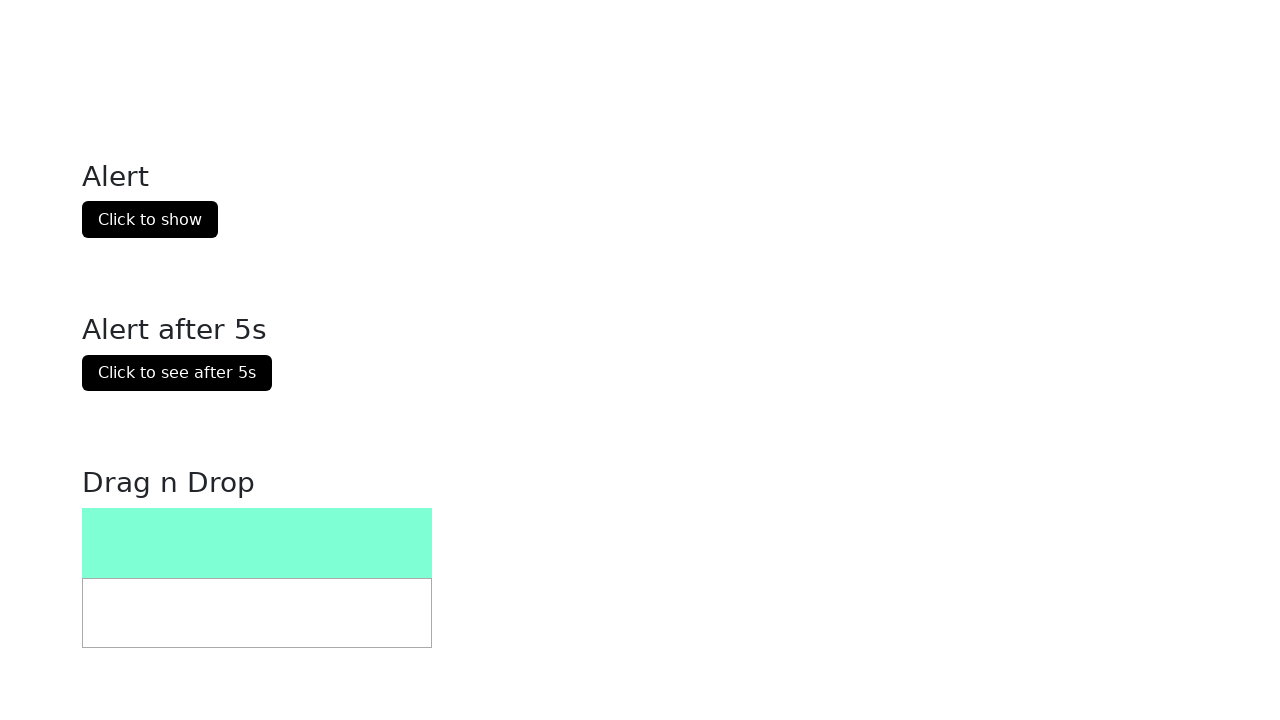

Set up dialog handler to check for 'code' text in alert message
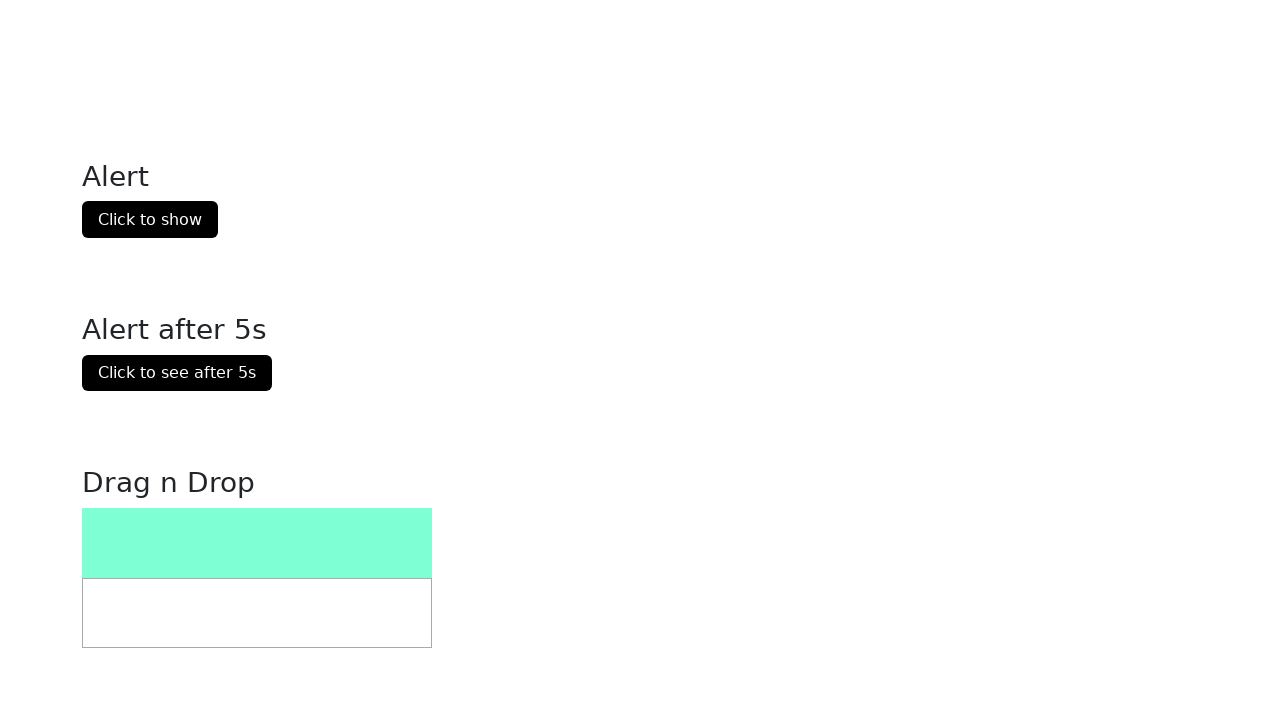

Waited 6 seconds for alert to appear and be handled
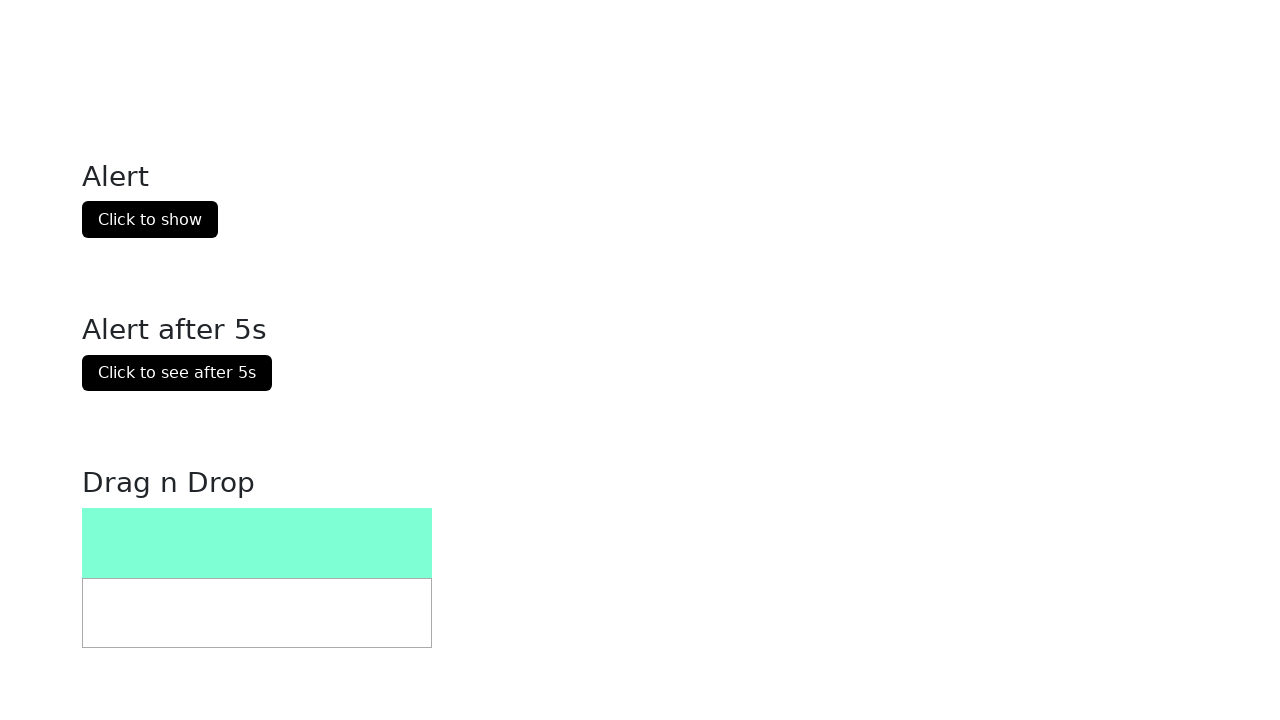

Alert handling test completed successfully
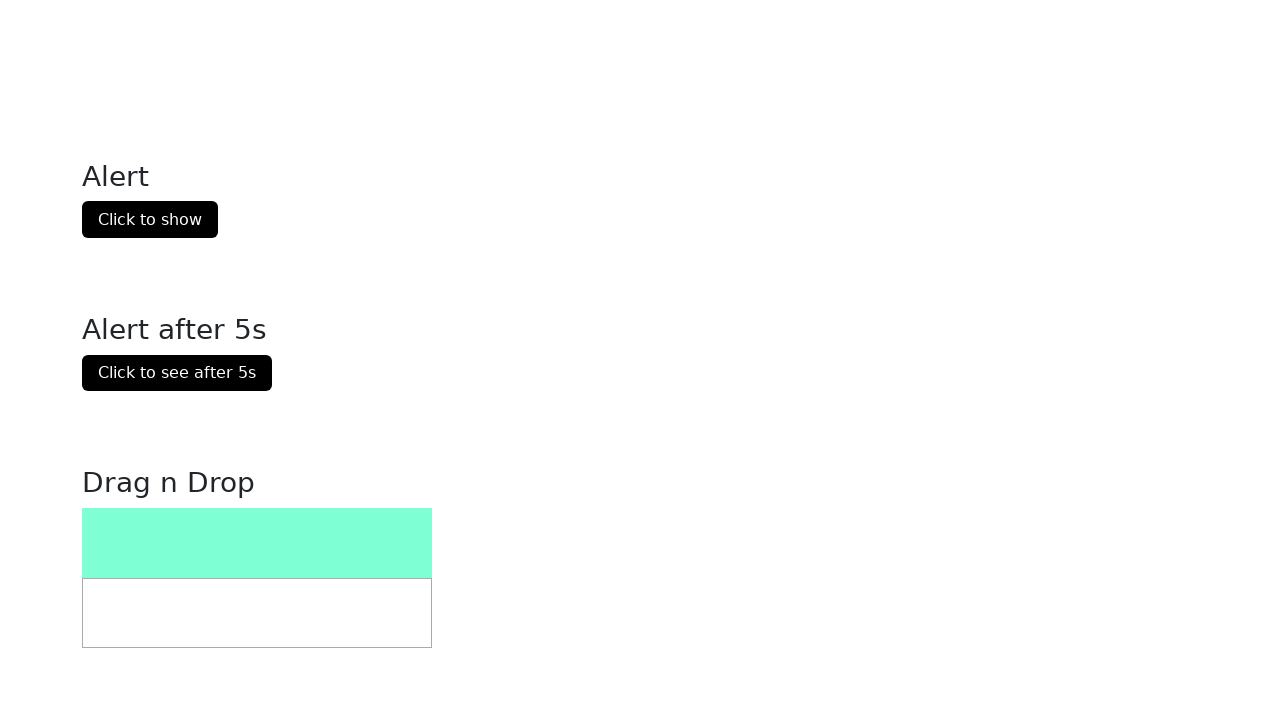

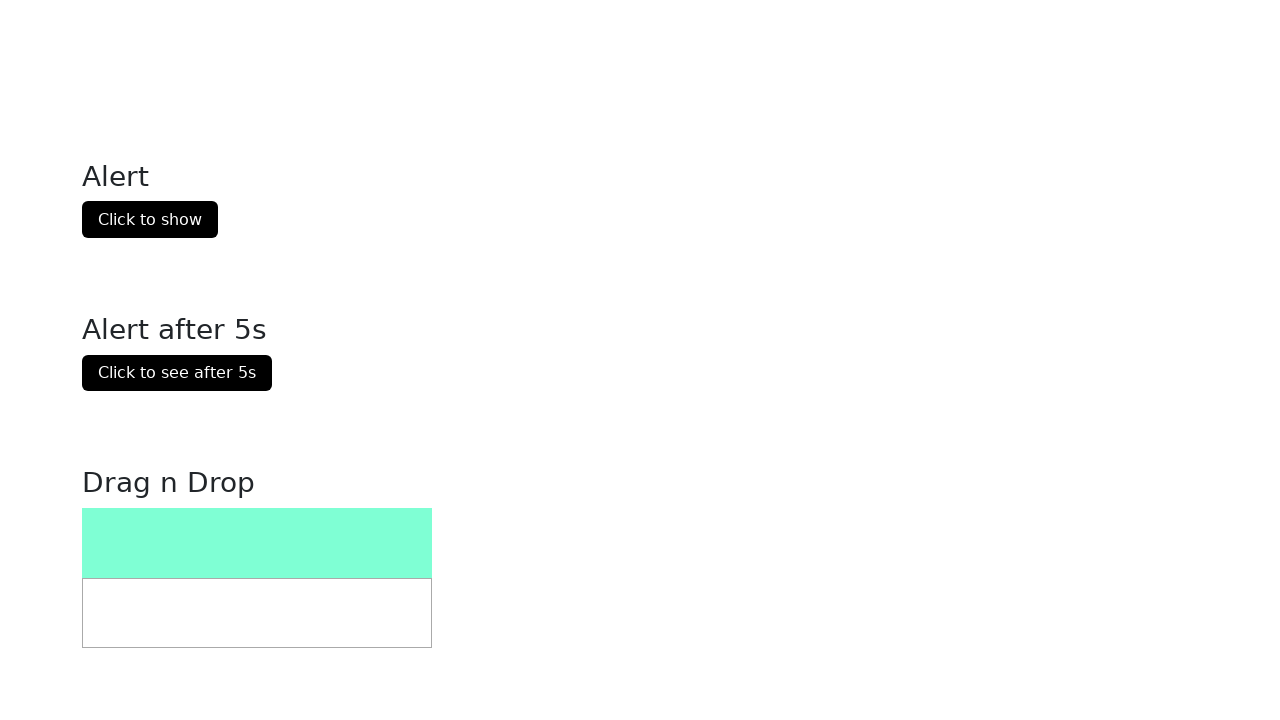